Tests handling a basic JavaScript alert by clicking a button, accepting the alert, and verifying the result message

Starting URL: https://the-internet.herokuapp.com/javascript_alerts

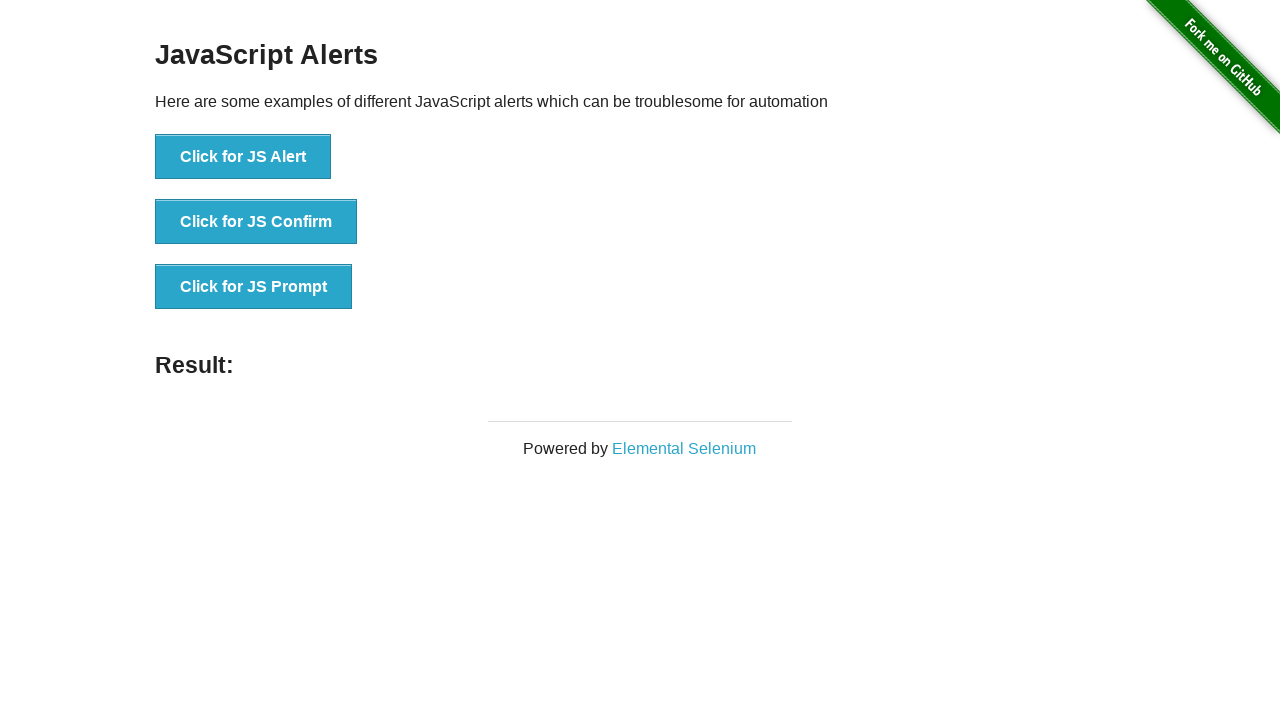

Clicked button to trigger basic JavaScript alert at (243, 157) on xpath=//button[@onclick='jsAlert()']
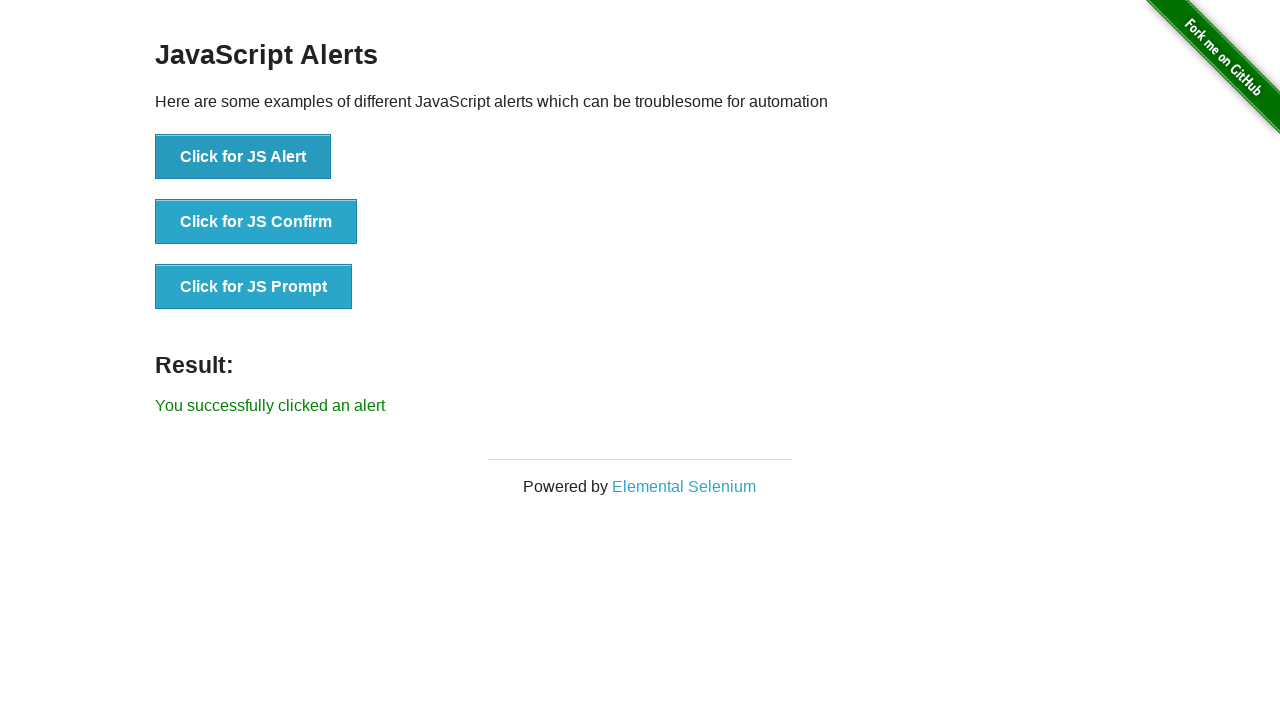

Set up dialog handler to accept alerts
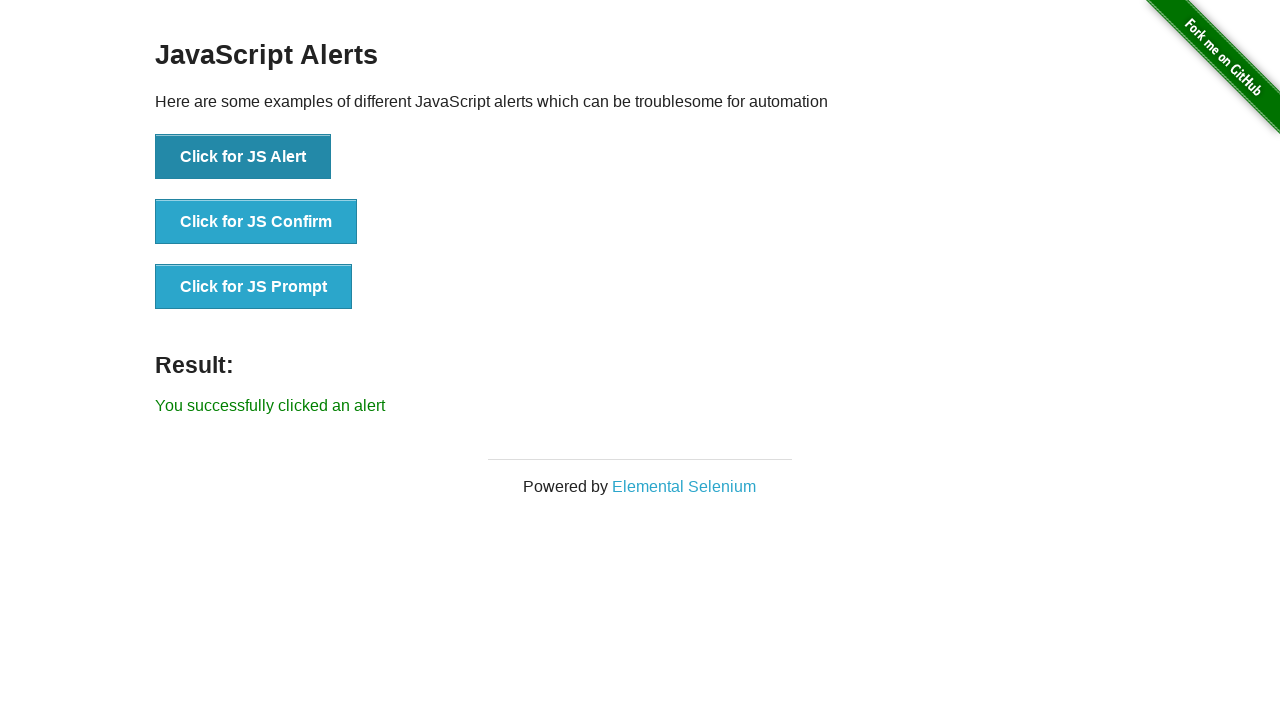

Clicked button to trigger alert with handler active at (243, 157) on xpath=//button[@onclick='jsAlert()']
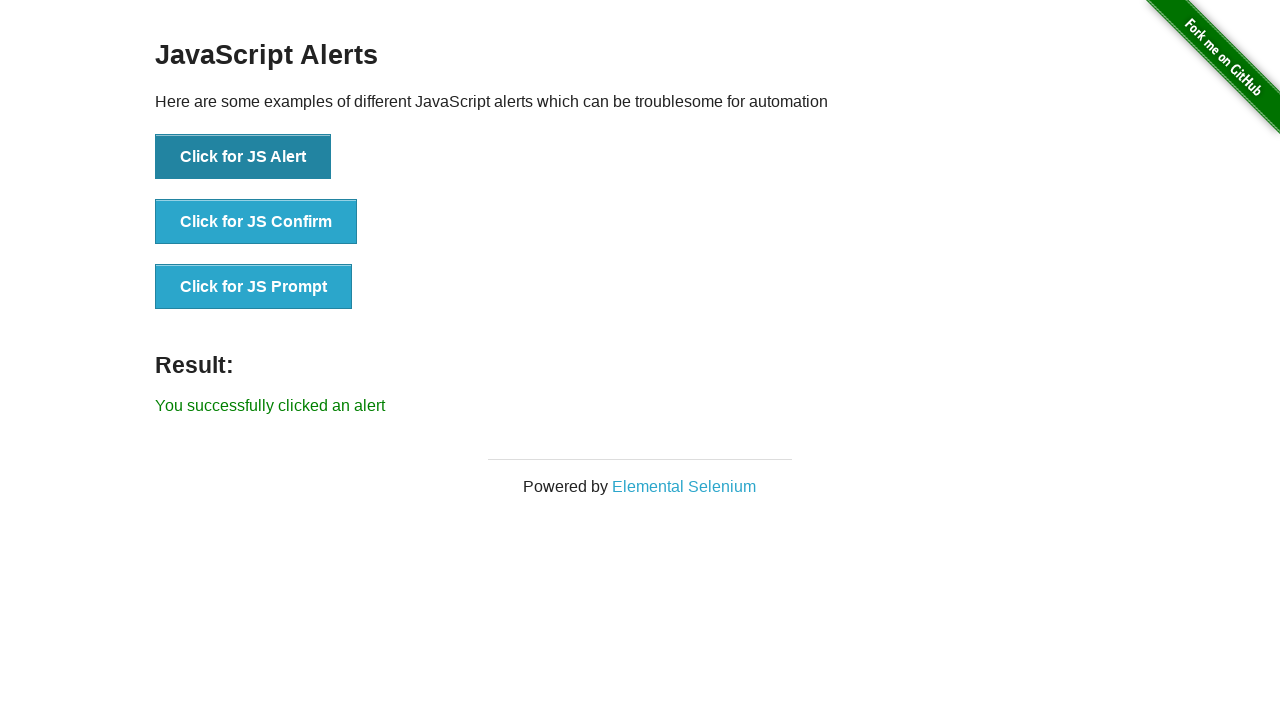

Result message appeared after accepting alert
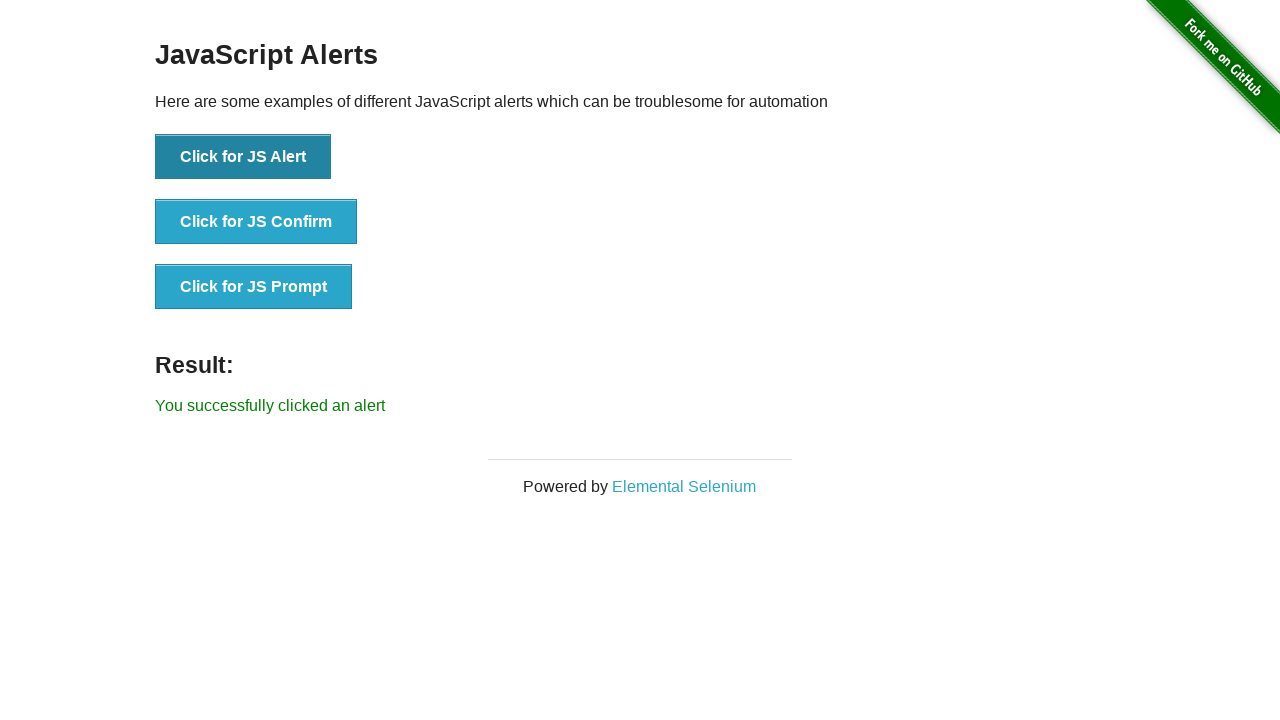

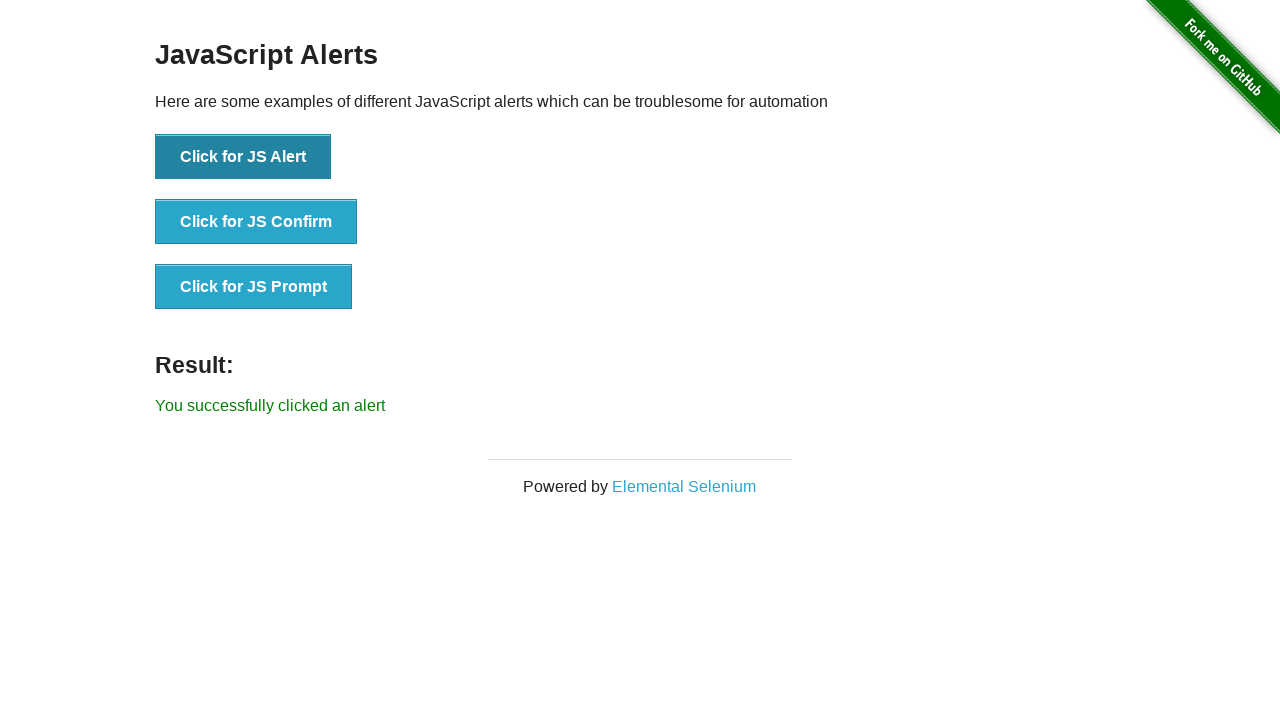